Tests a page with a verify button by clicking it and checking for a successful message

Starting URL: http://suninjuly.github.io/wait1.html

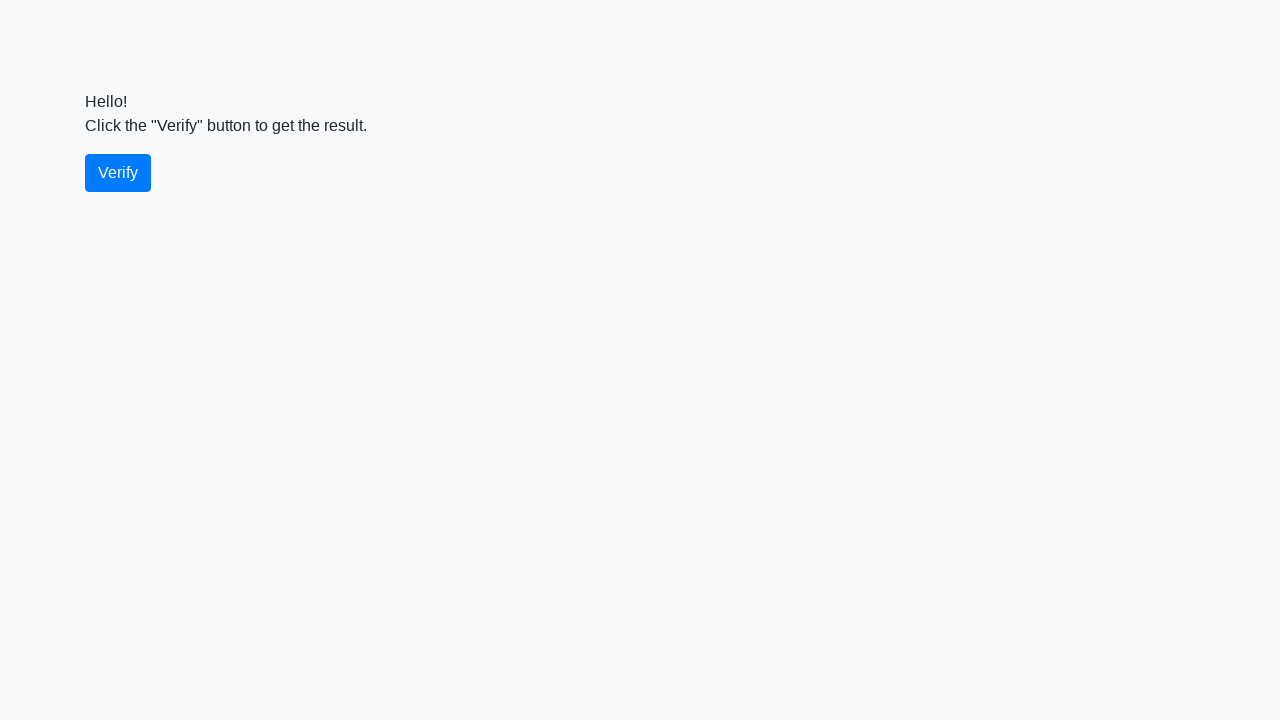

Clicked the verify button at (118, 173) on #verify
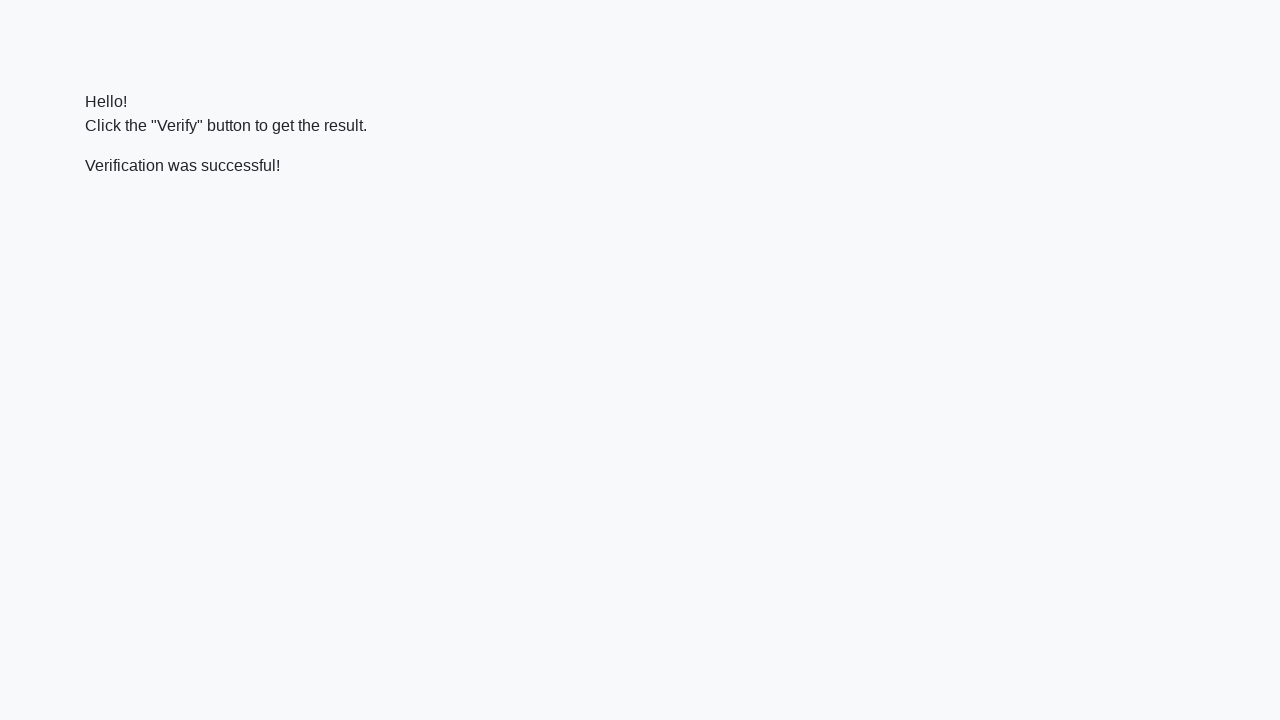

Located the verify message element
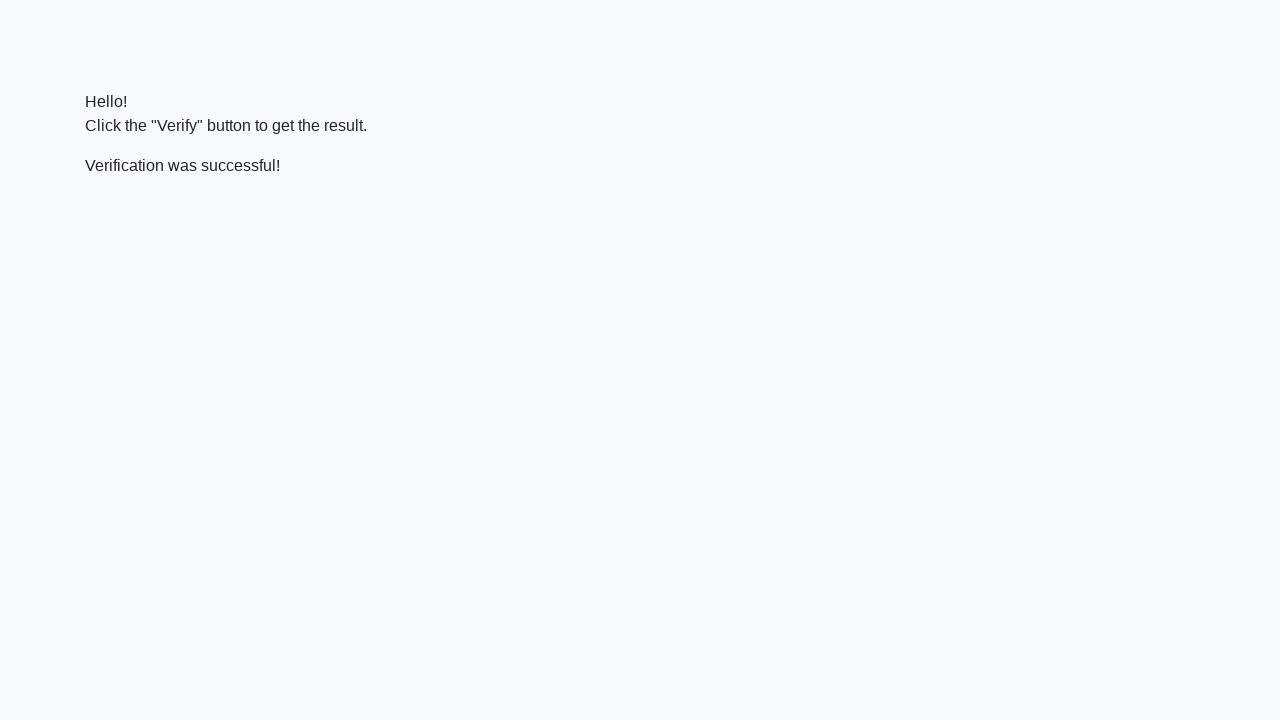

Waited for the verify message to appear
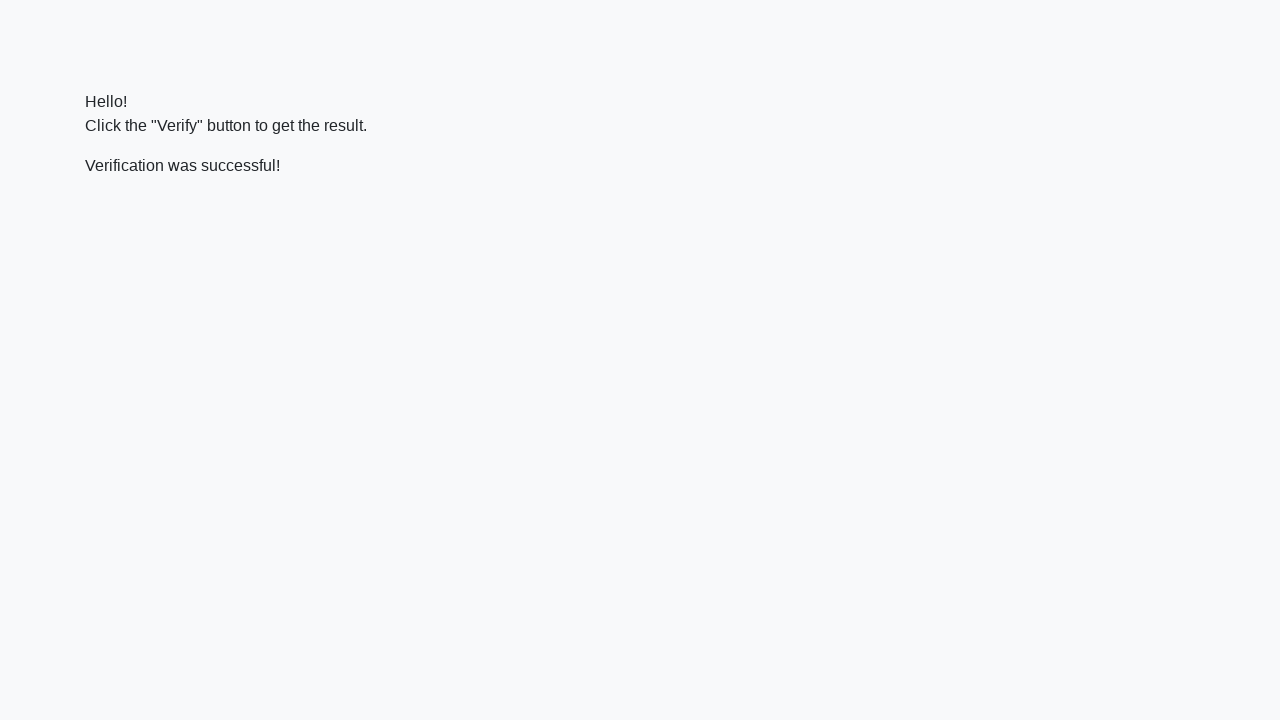

Verified that success message contains 'successful'
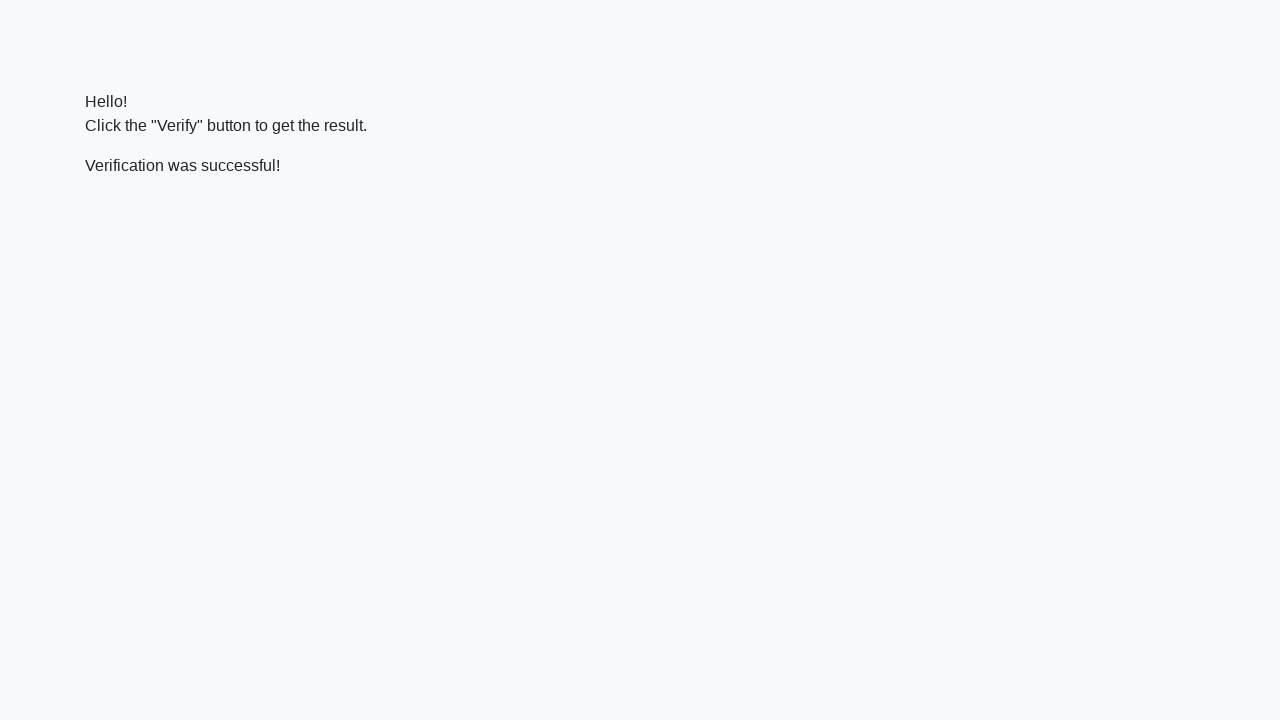

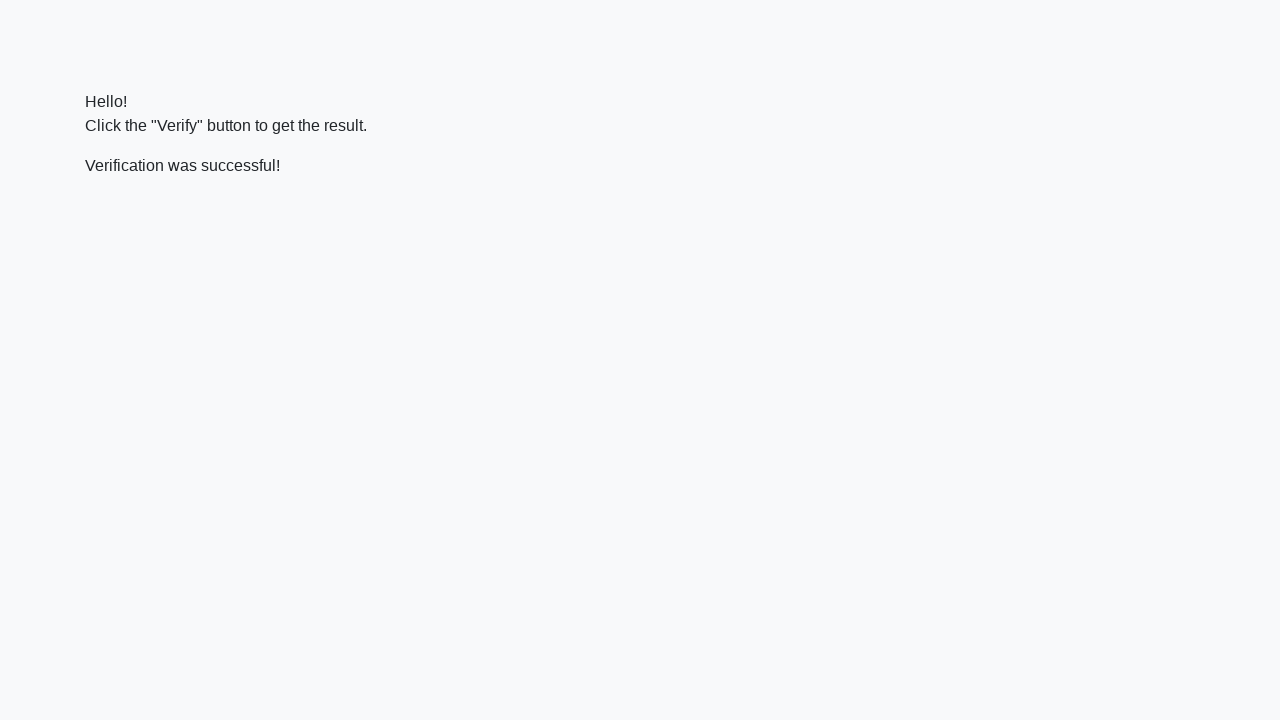